Tests a slow calculator web application by setting a delay, performing addition (7+8), and verifying the result equals 15

Starting URL: https://bonigarcia.dev/selenium-webdriver-java/slow-calculator.html

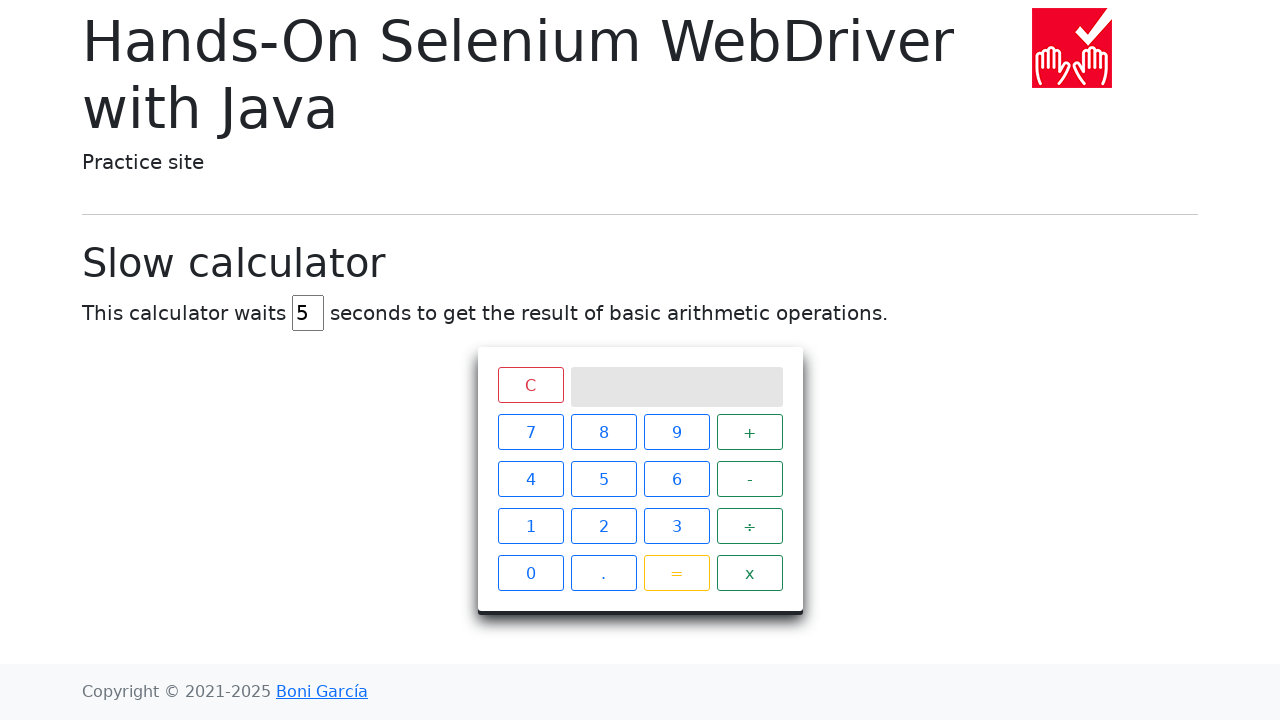

Navigated to slow calculator application
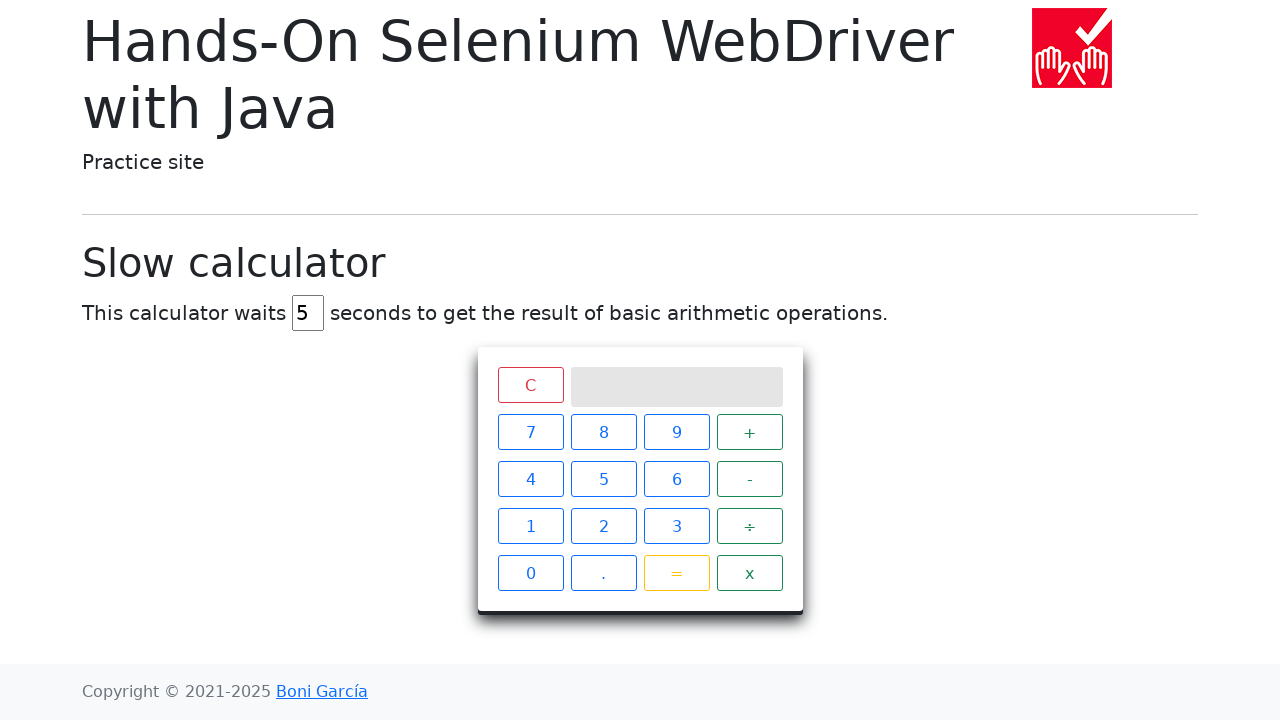

Cleared delay input field on input#delay
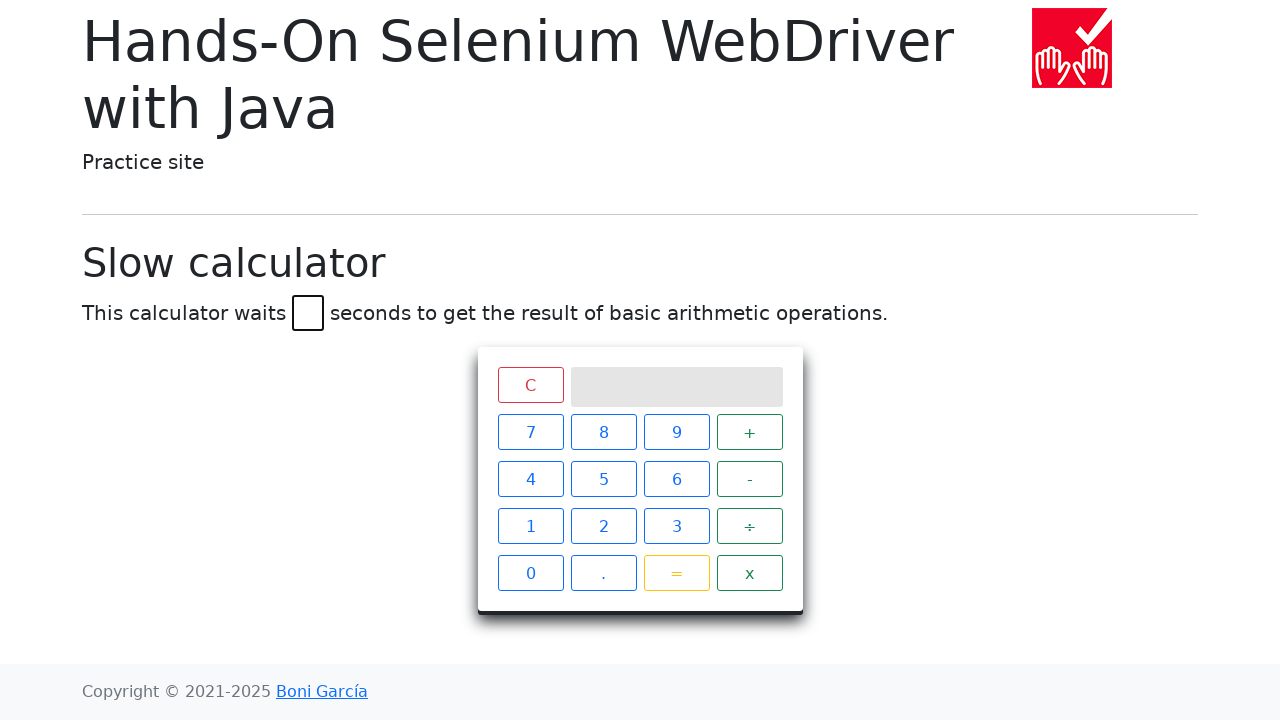

Set delay value to 45 seconds on input#delay
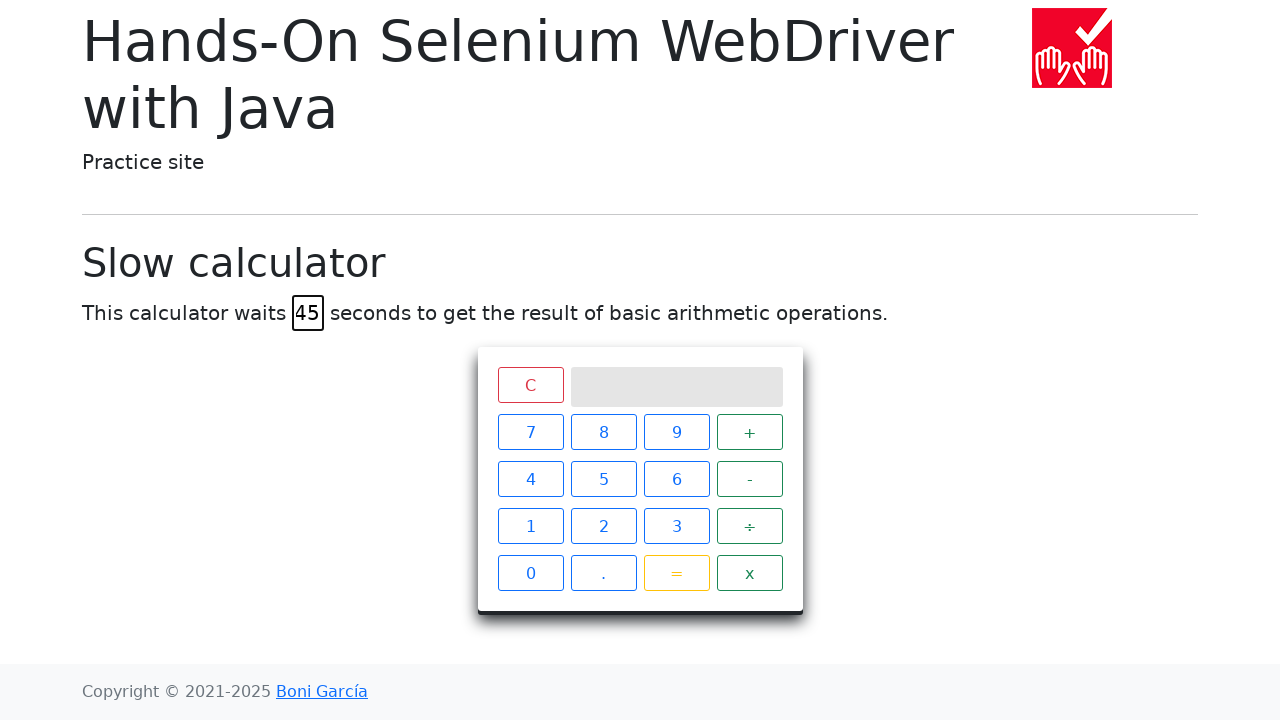

Clicked number 7 at (530, 432) on xpath=//span[text()='7']
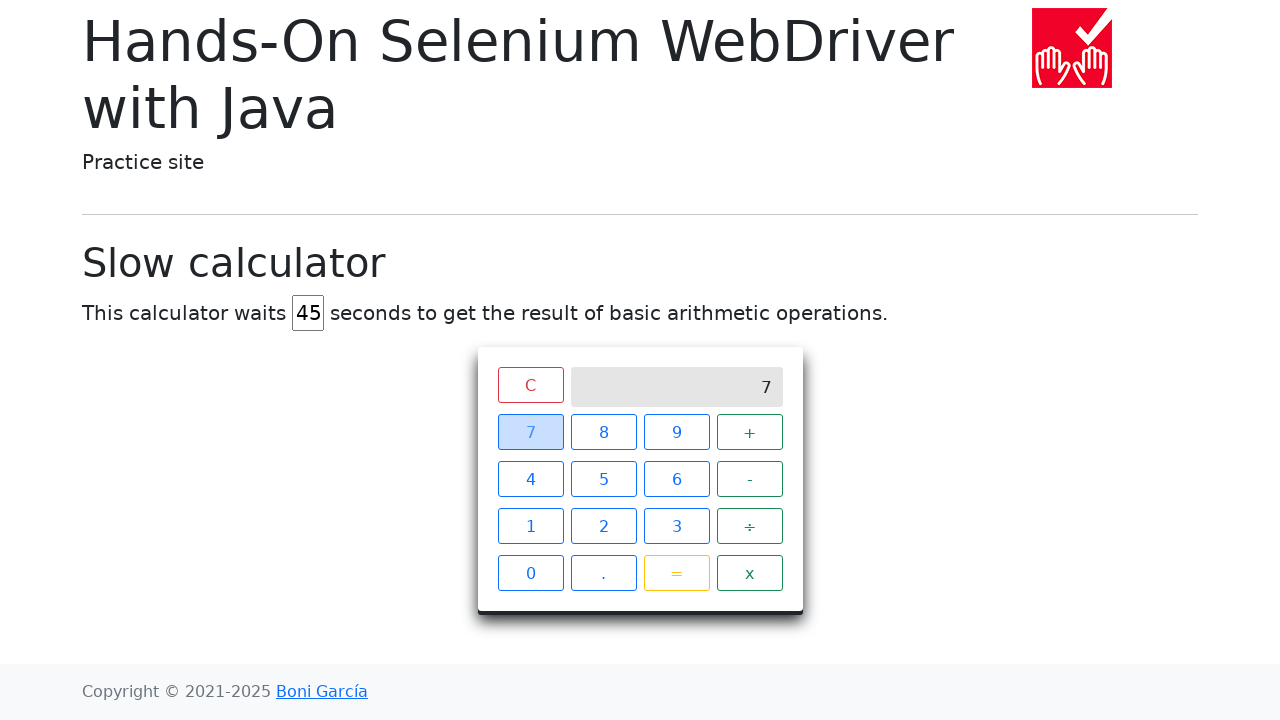

Clicked addition operator at (750, 432) on xpath=//span[text()='+']
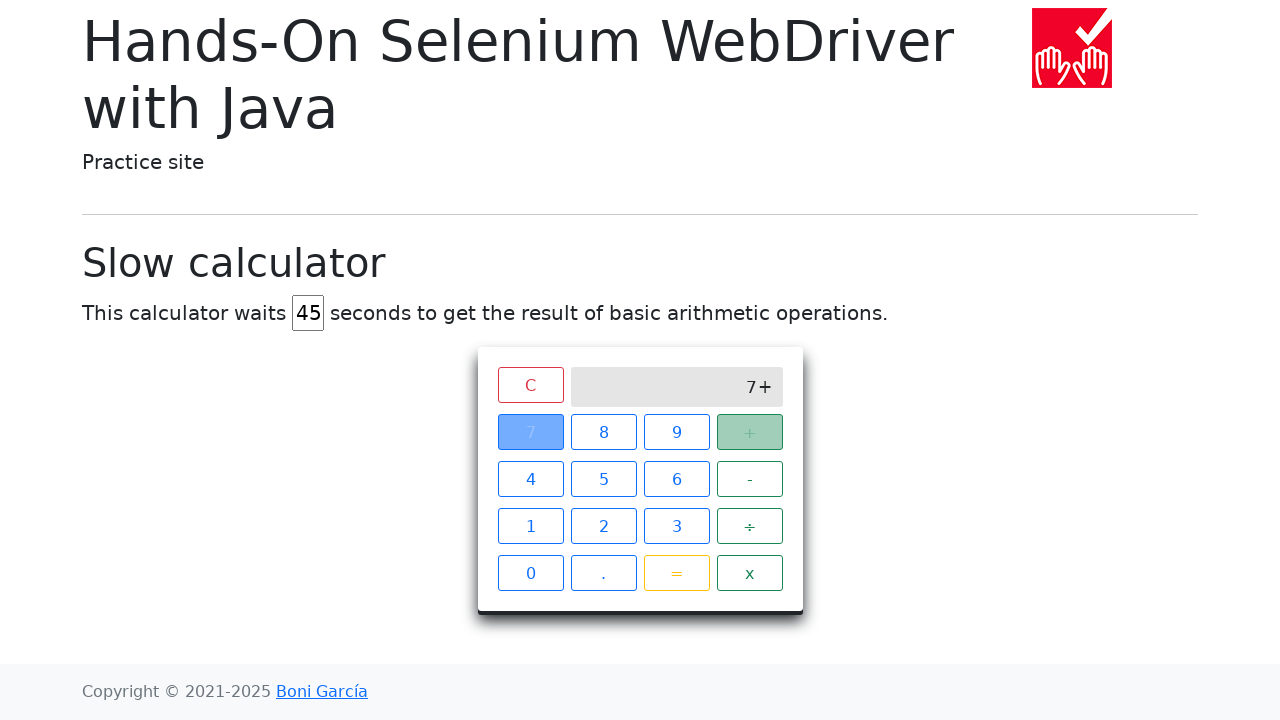

Clicked number 8 at (604, 432) on xpath=//span[text()='8']
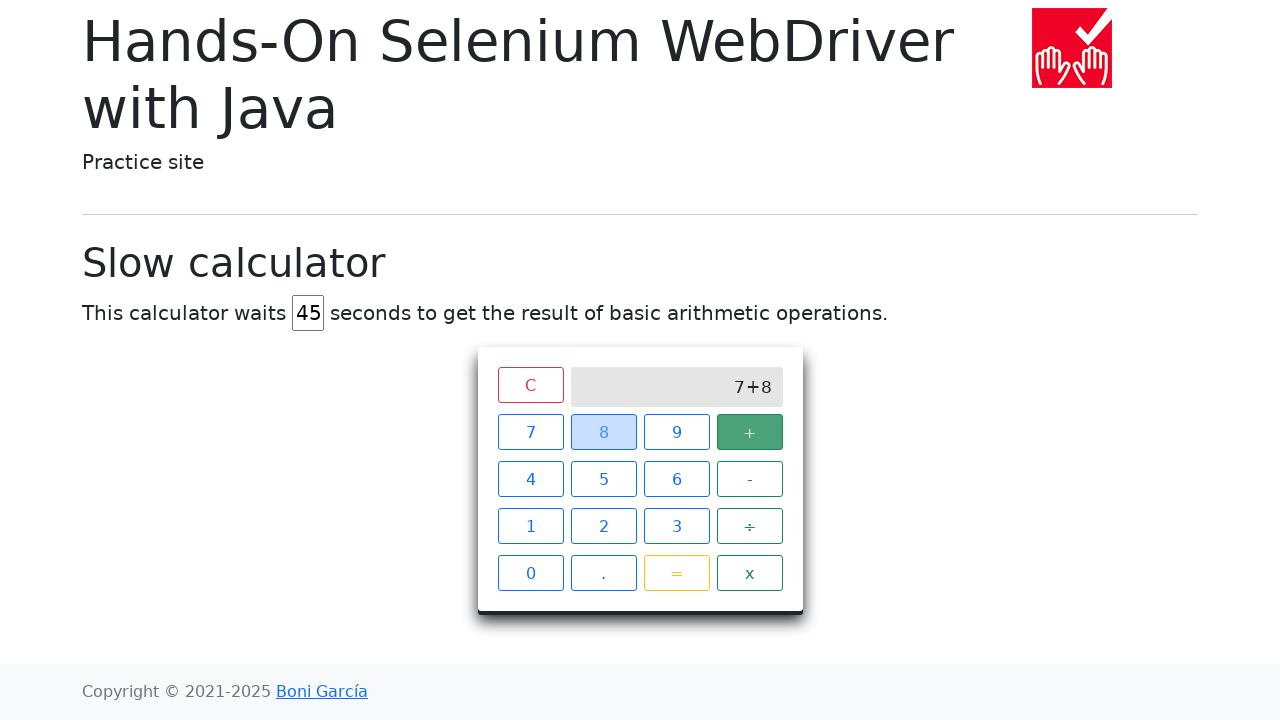

Clicked equals button to execute calculation at (676, 573) on xpath=//span[text()='=']
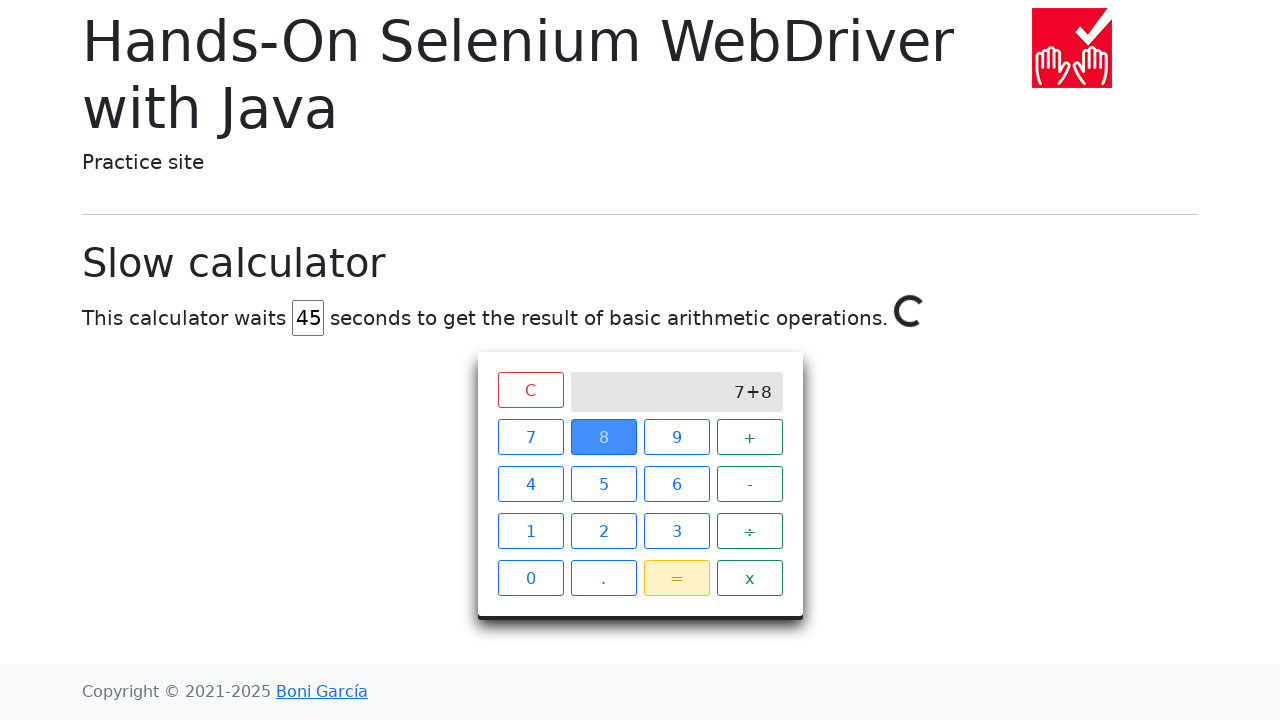

Result '15' appeared on calculator screen after delay
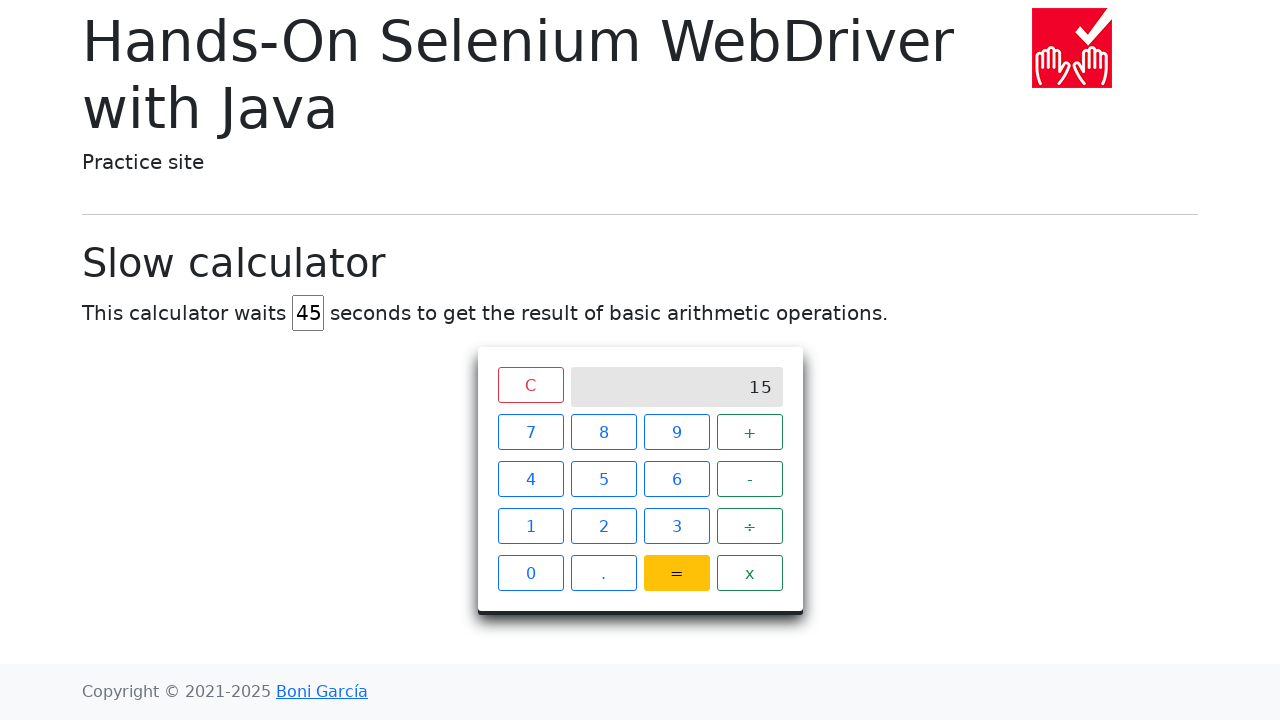

Retrieved result text from calculator screen
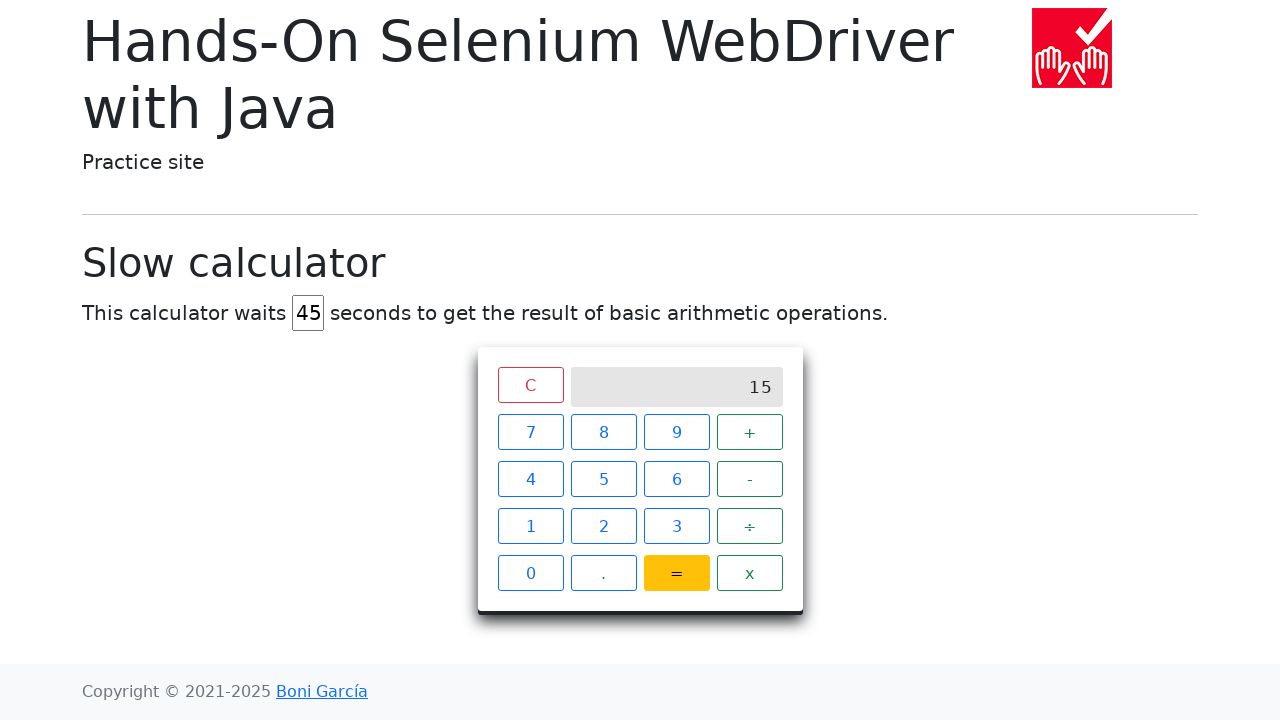

Verified that result contains '15' — test passed
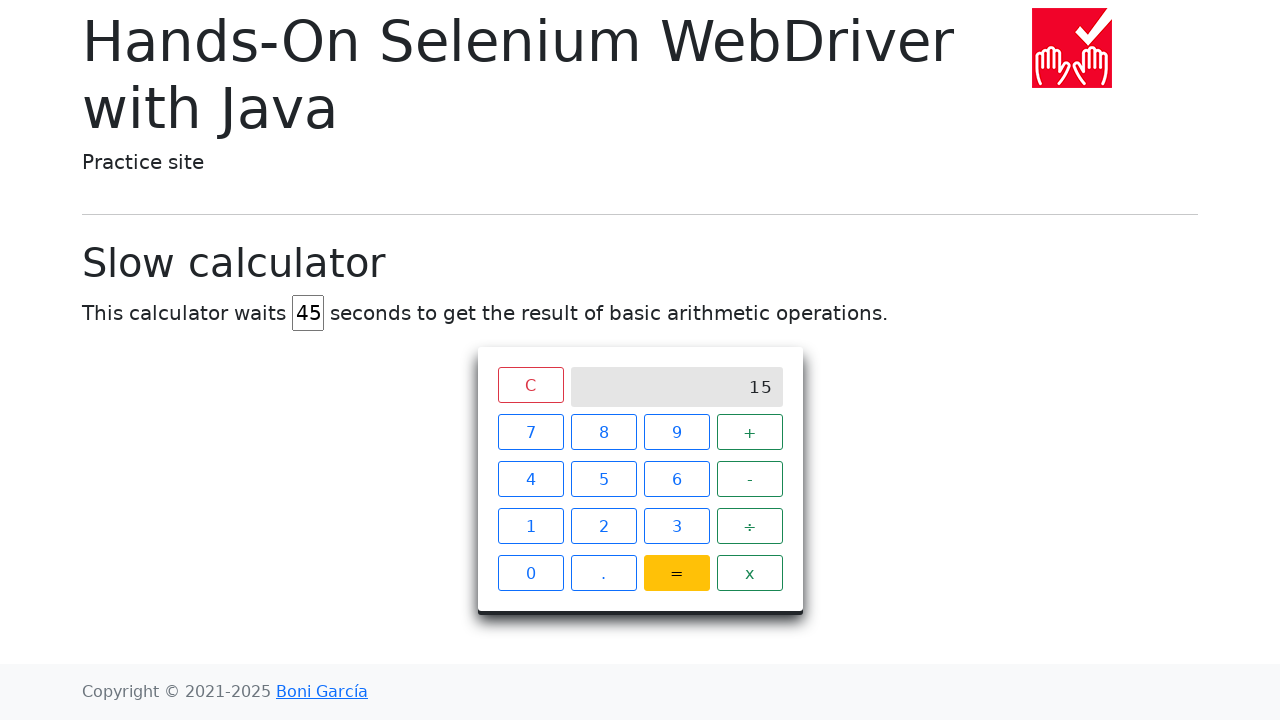

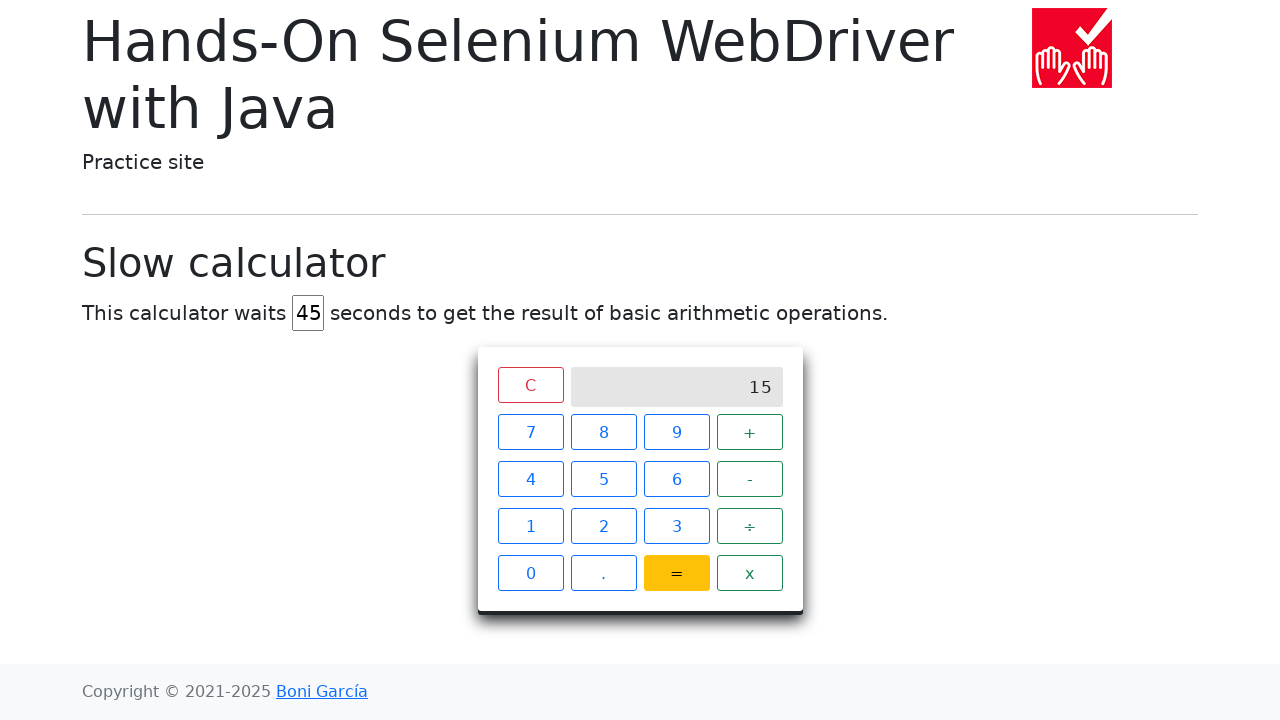